Navigates to the Execute Automation website homepage to verify the page loads successfully

Starting URL: https://executeautomation.com

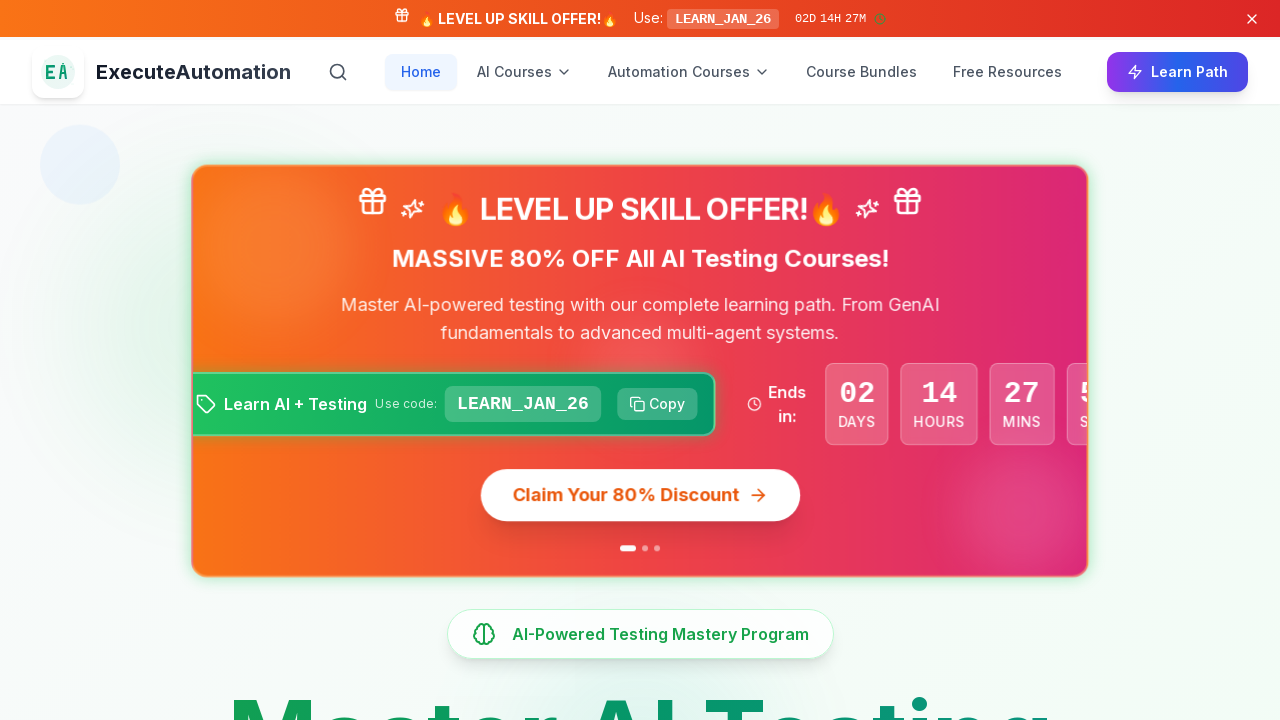

Execute Automation homepage loaded successfully with DOM content ready
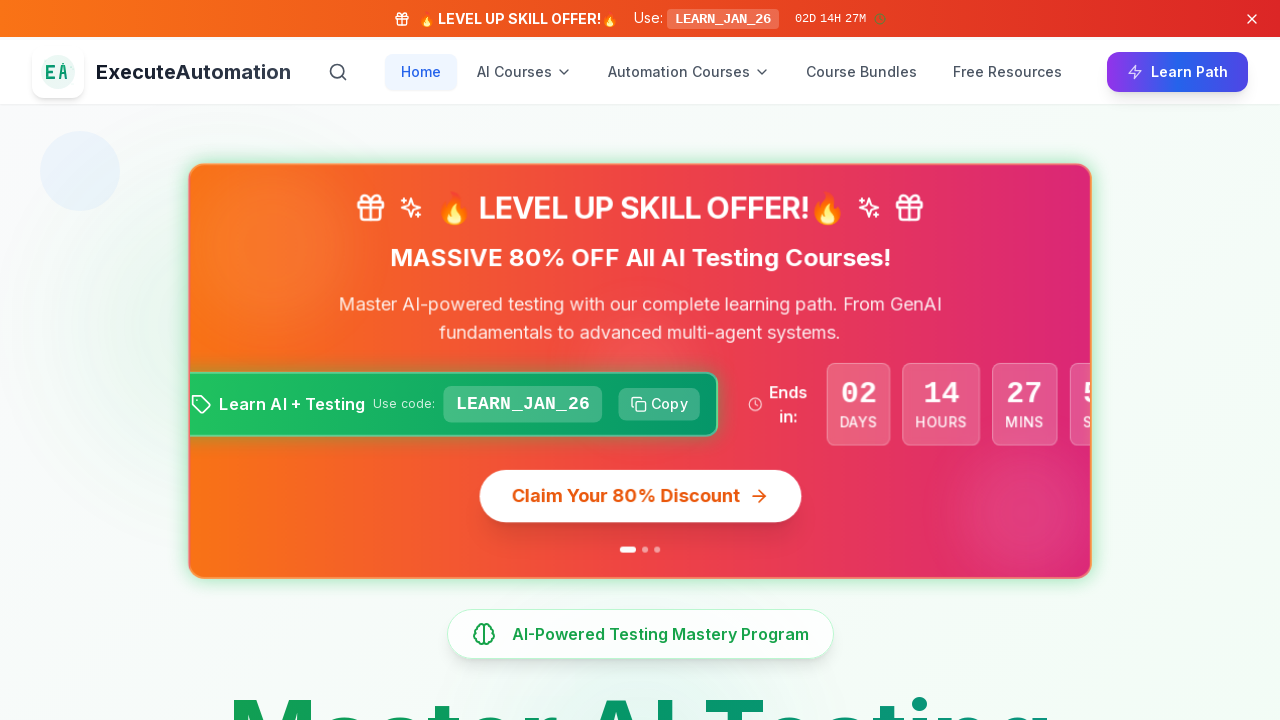

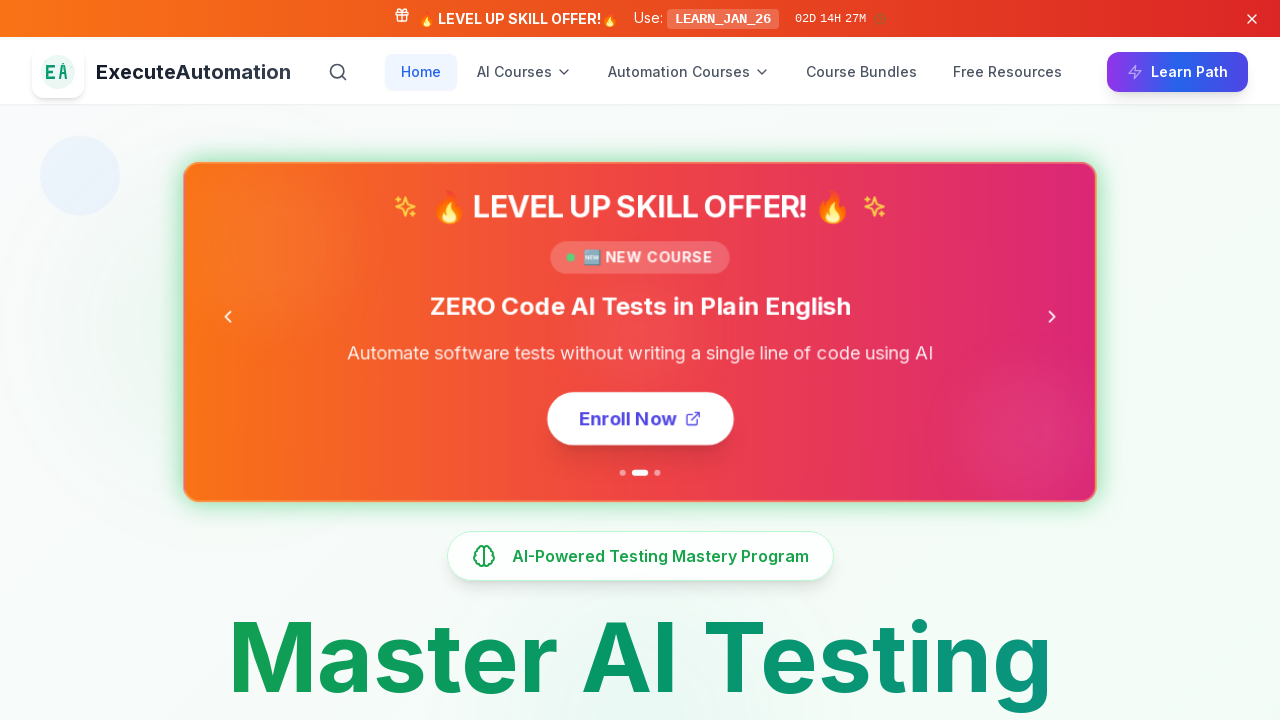